Tests that new todo items are appended to the bottom of the list and counter shows correct count

Starting URL: https://demo.playwright.dev/todomvc

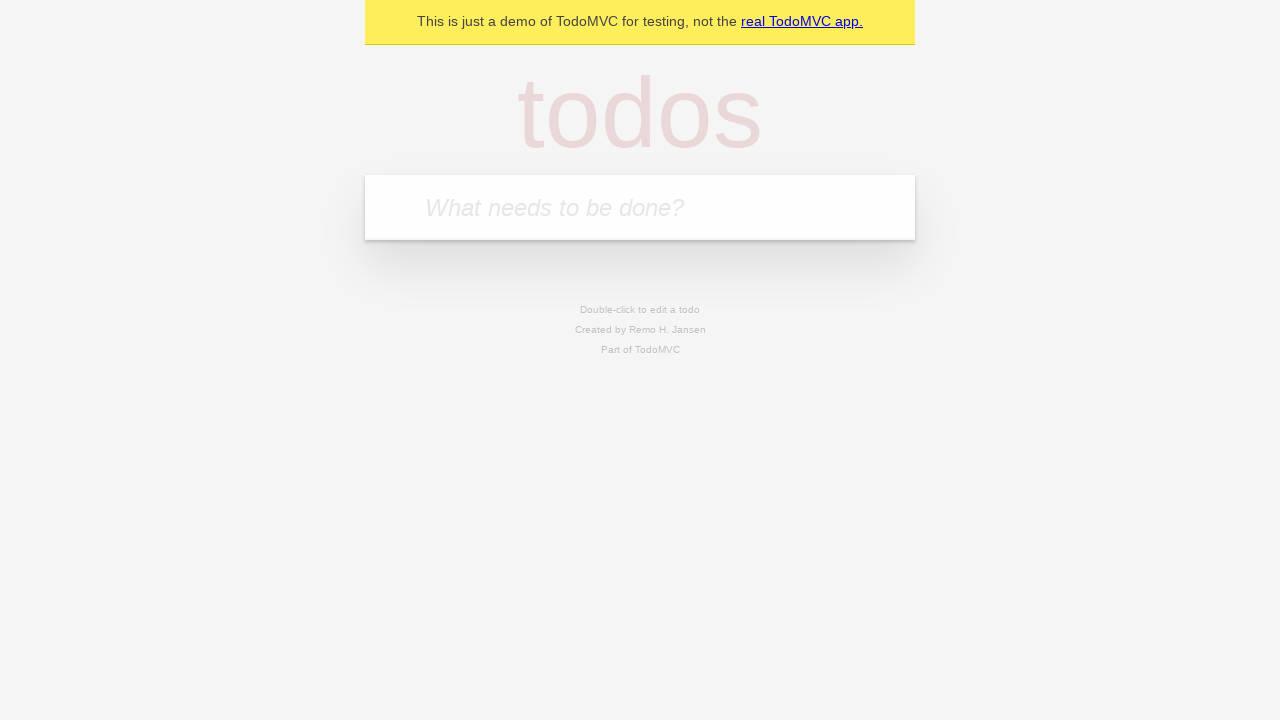

Filled todo input with 'buy some cheese' on internal:attr=[placeholder="What needs to be done?"i]
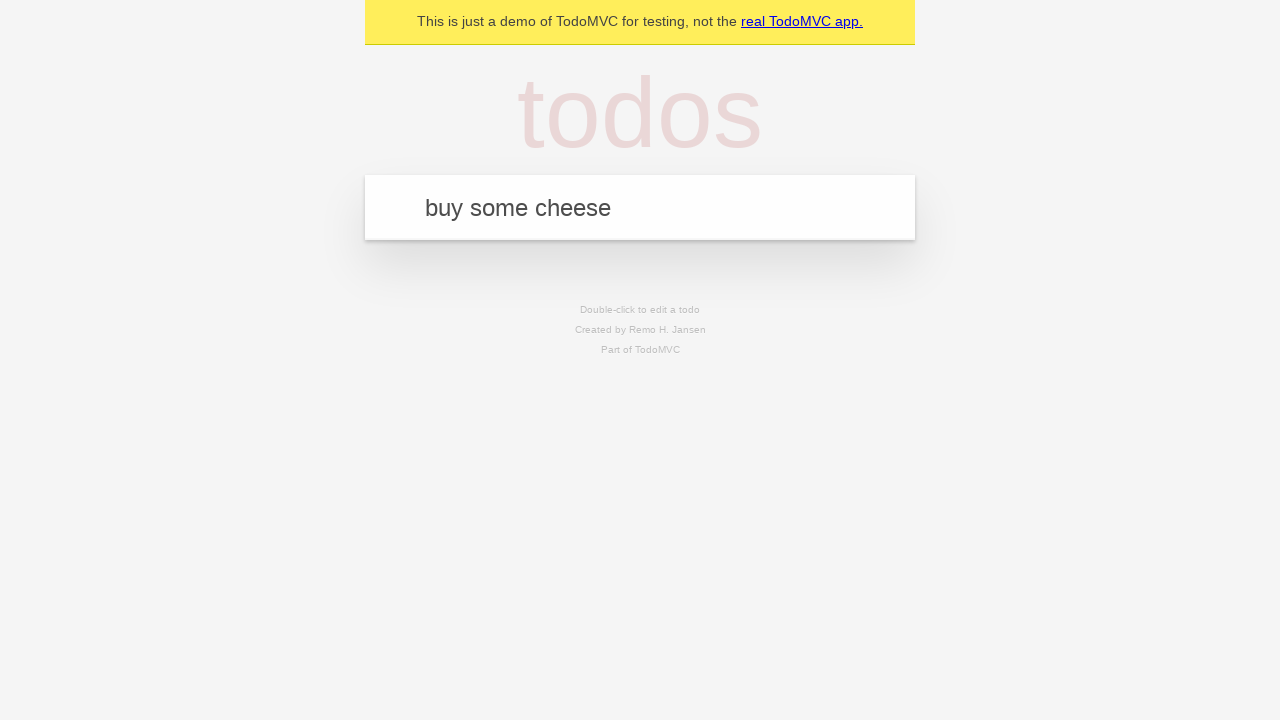

Pressed Enter to add first todo item on internal:attr=[placeholder="What needs to be done?"i]
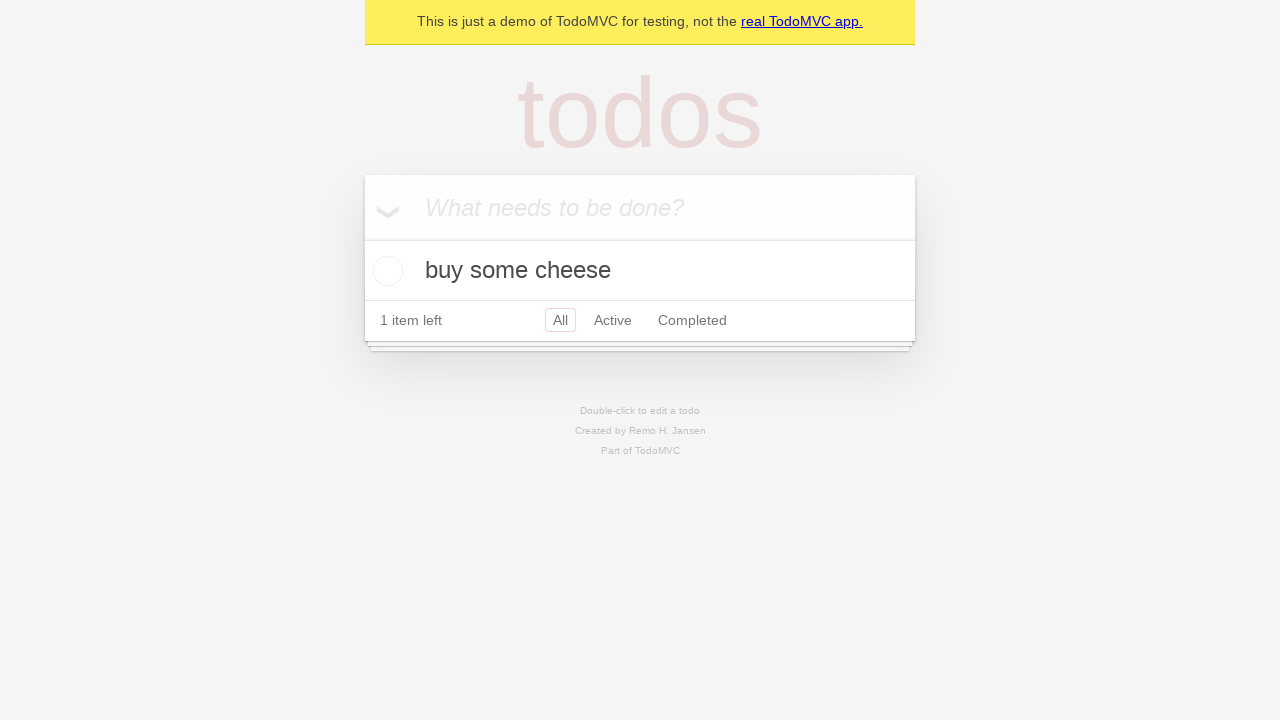

Filled todo input with 'feed the cat' on internal:attr=[placeholder="What needs to be done?"i]
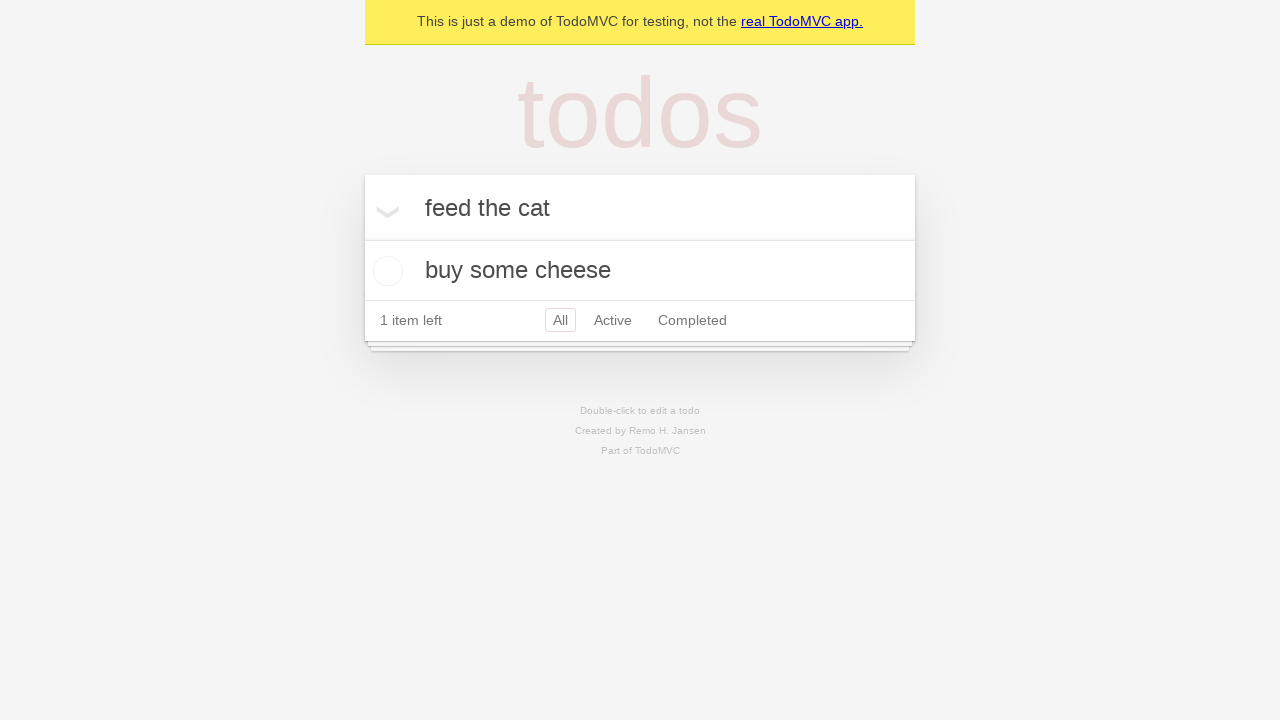

Pressed Enter to add second todo item on internal:attr=[placeholder="What needs to be done?"i]
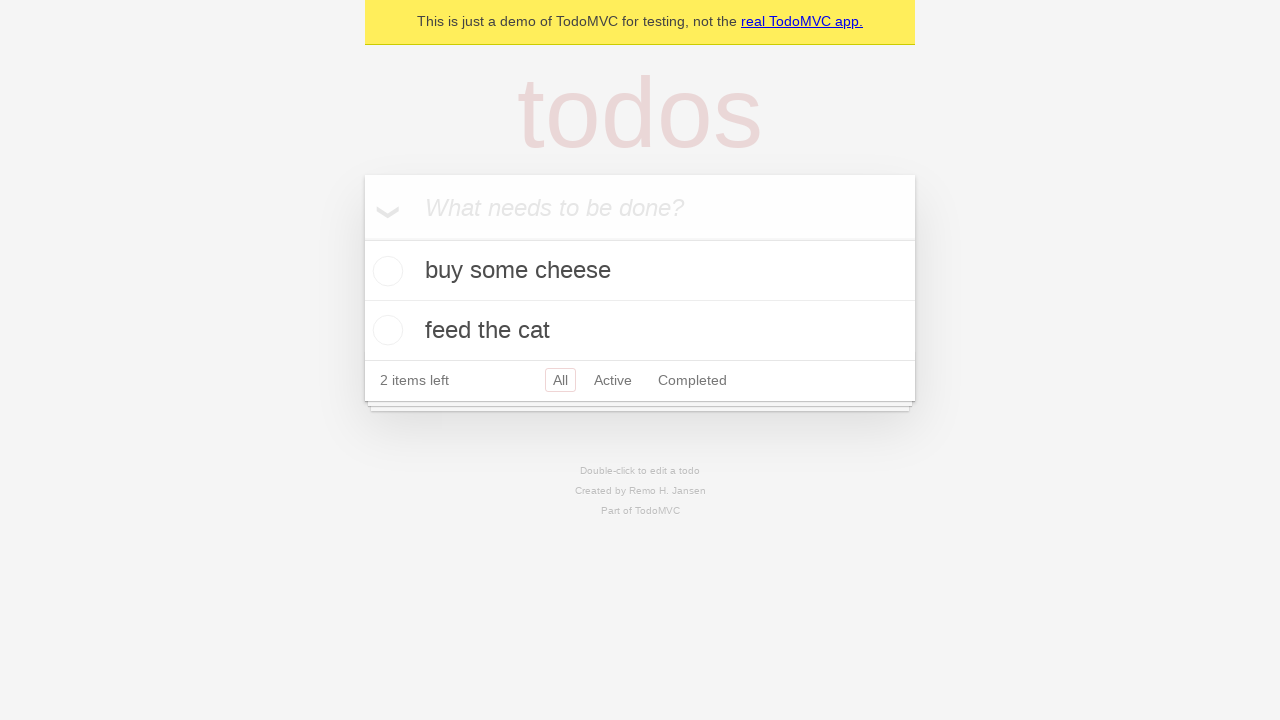

Filled todo input with 'book a doctors appointment' on internal:attr=[placeholder="What needs to be done?"i]
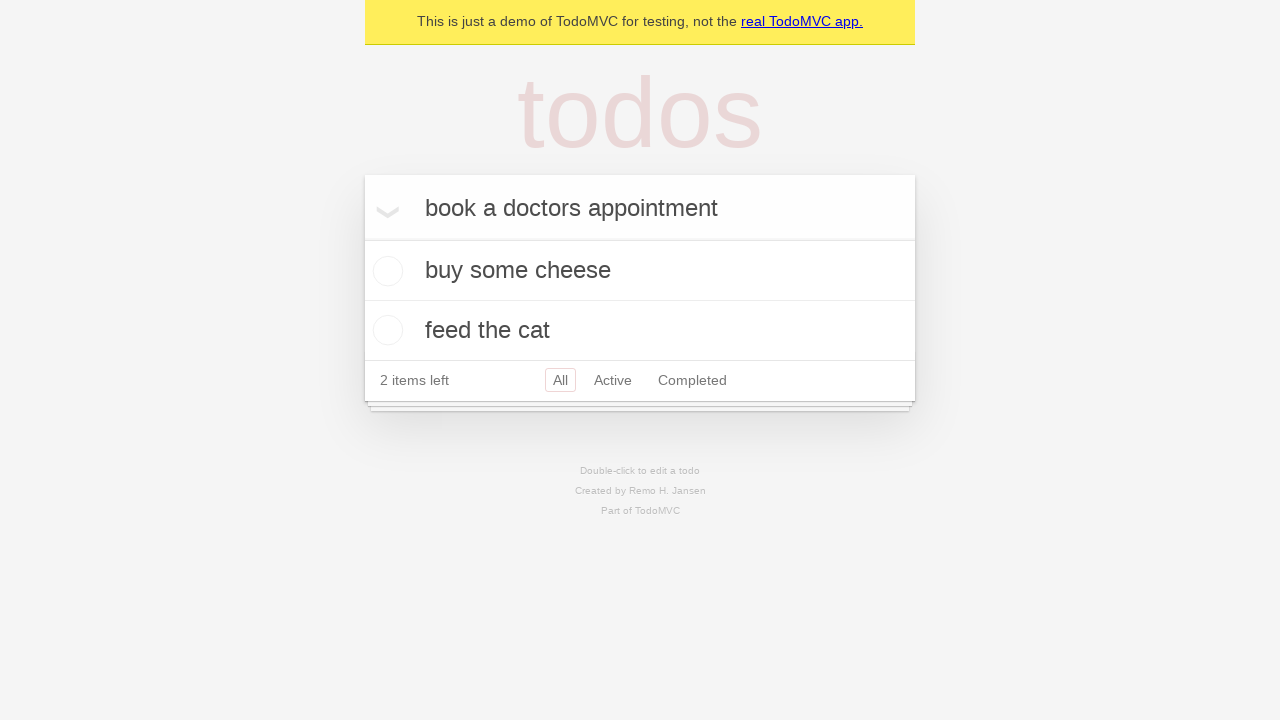

Pressed Enter to add third todo item on internal:attr=[placeholder="What needs to be done?"i]
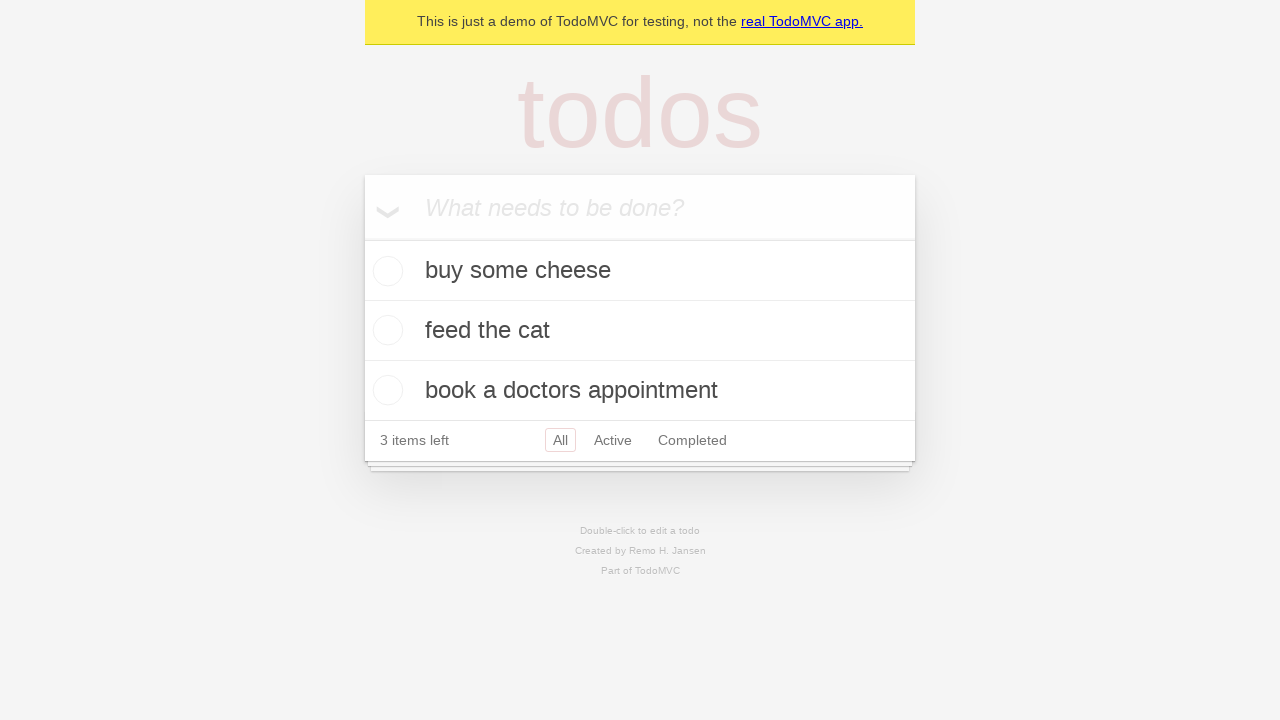

Todo counter element loaded
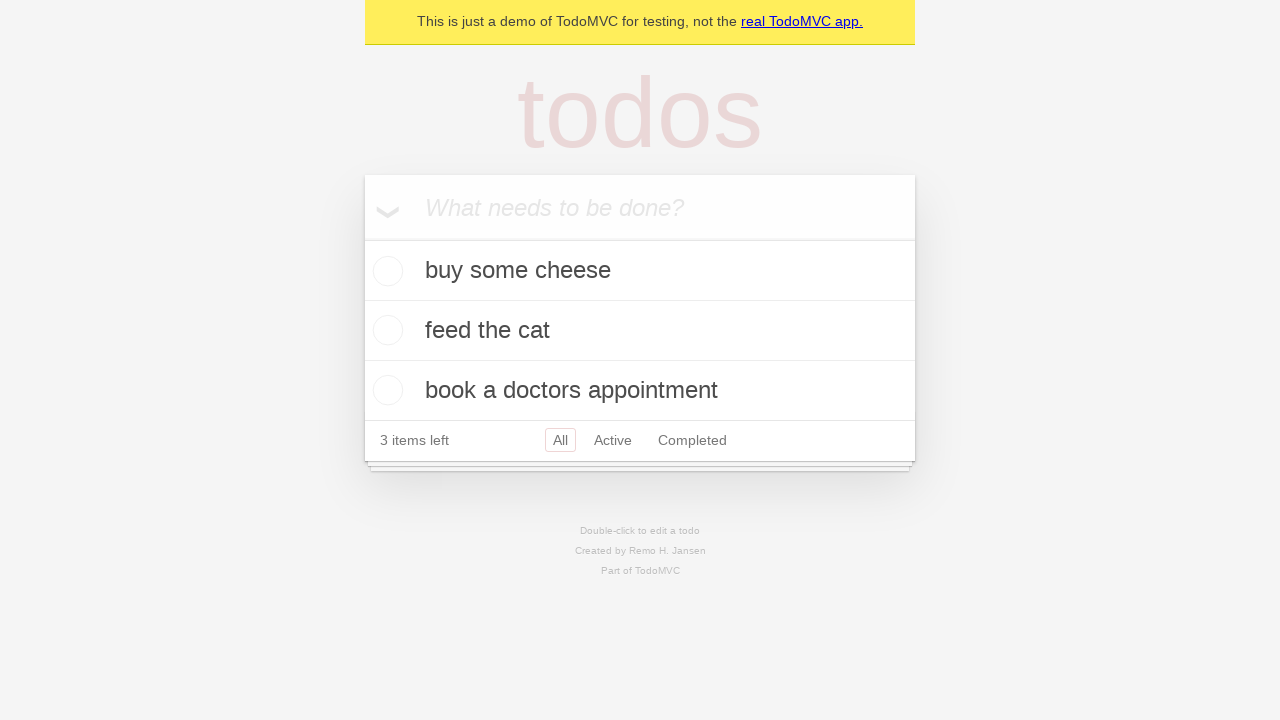

Verified counter shows '3 items left'
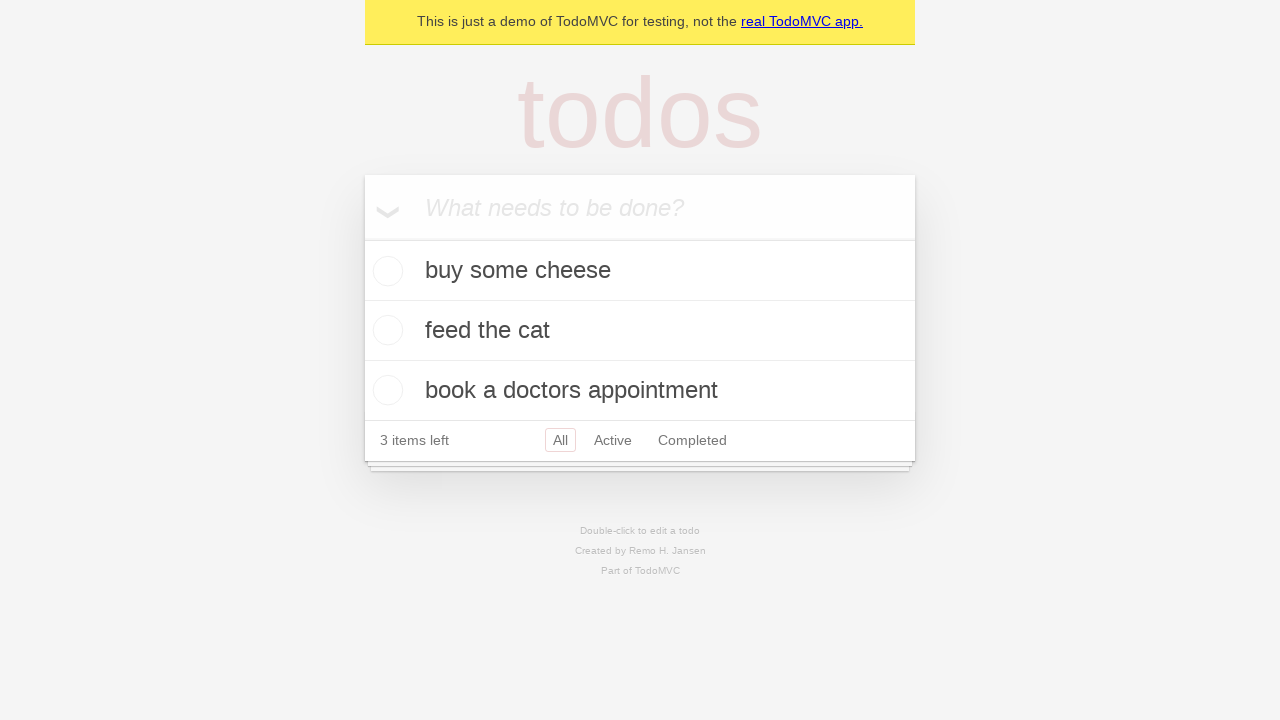

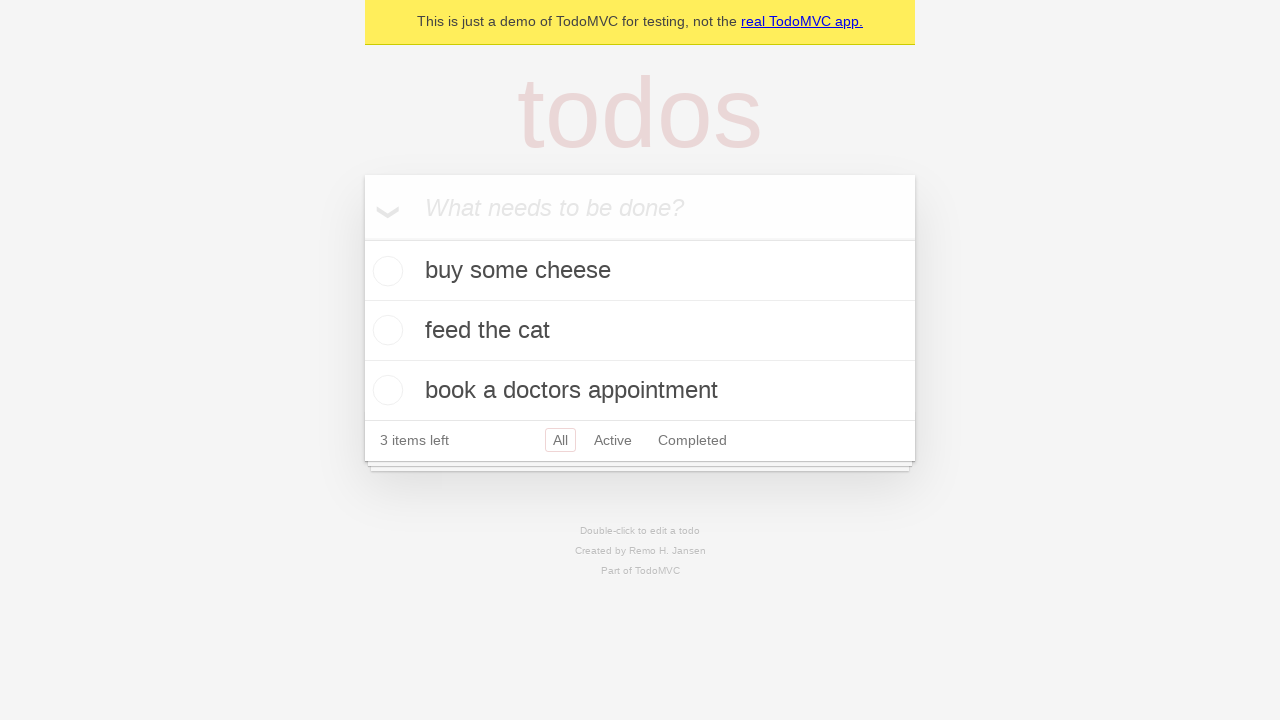